Tests clearing the complete state of all items by checking and then unchecking the toggle all checkbox.

Starting URL: https://demo.playwright.dev/todomvc

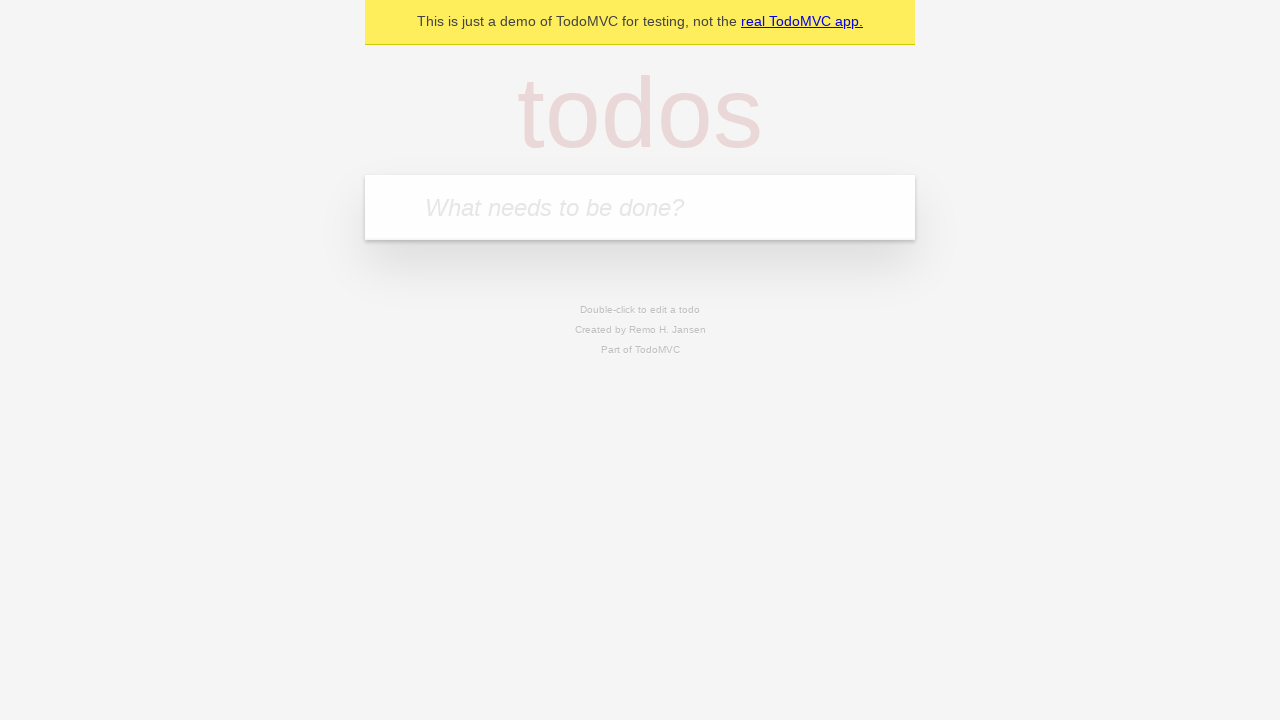

Filled input field with first todo item 'buy some cheese' on internal:attr=[placeholder="What needs to be done?"i]
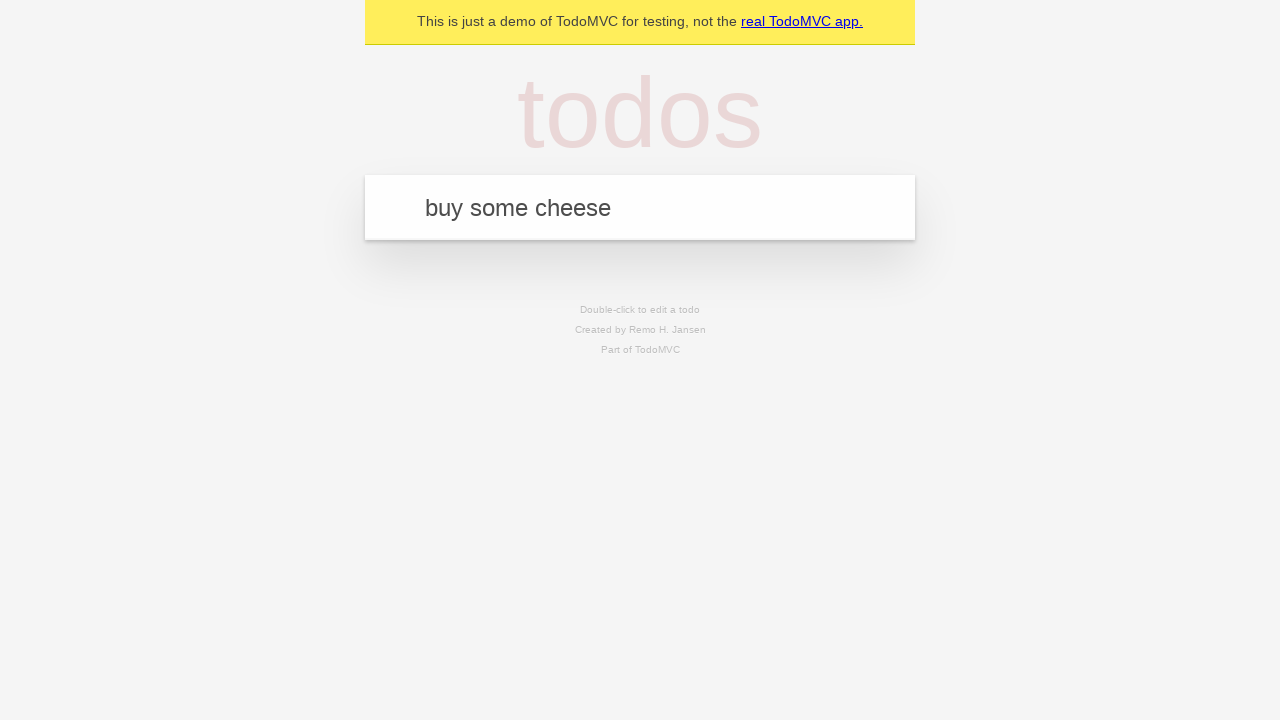

Pressed Enter to add first todo item on internal:attr=[placeholder="What needs to be done?"i]
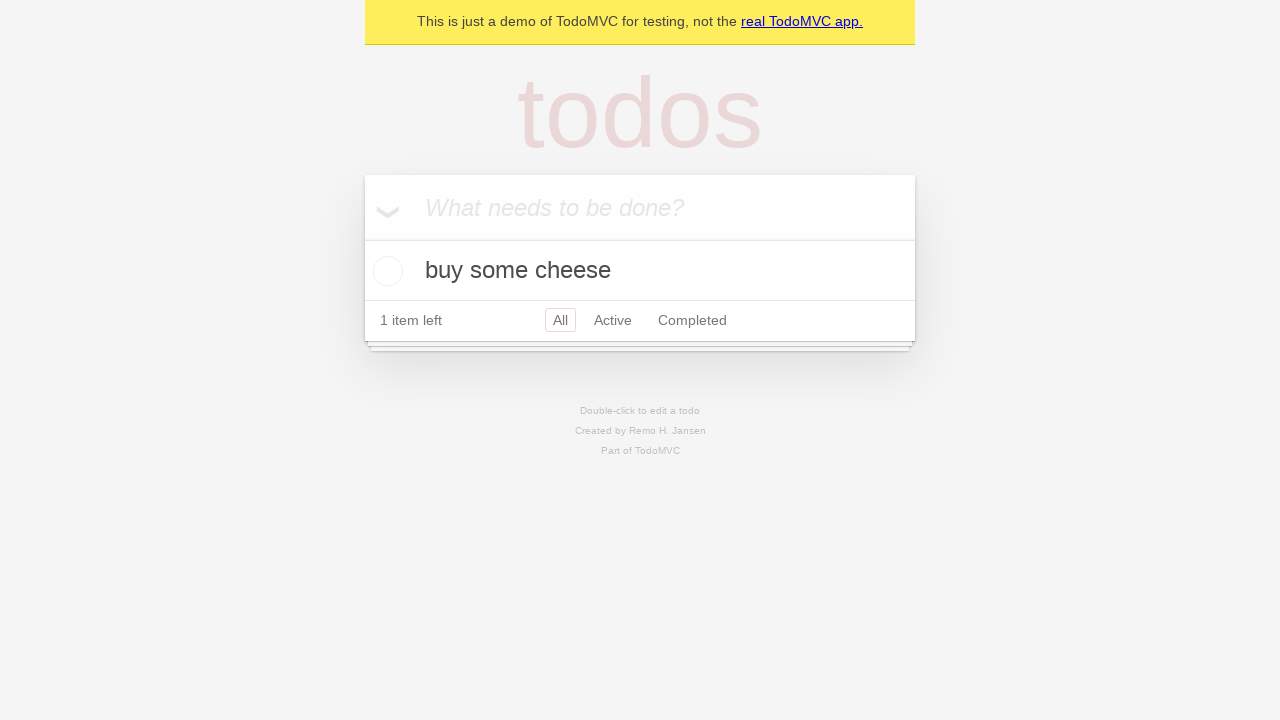

Filled input field with second todo item 'feed the cat' on internal:attr=[placeholder="What needs to be done?"i]
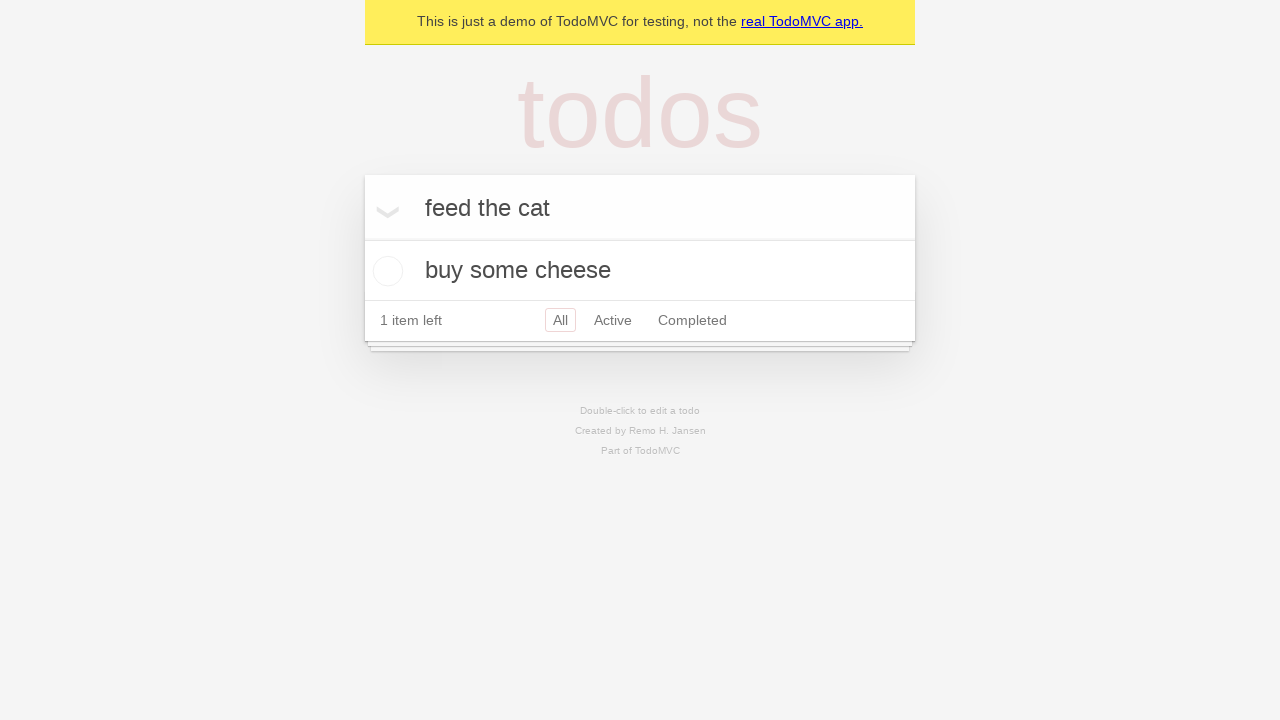

Pressed Enter to add second todo item on internal:attr=[placeholder="What needs to be done?"i]
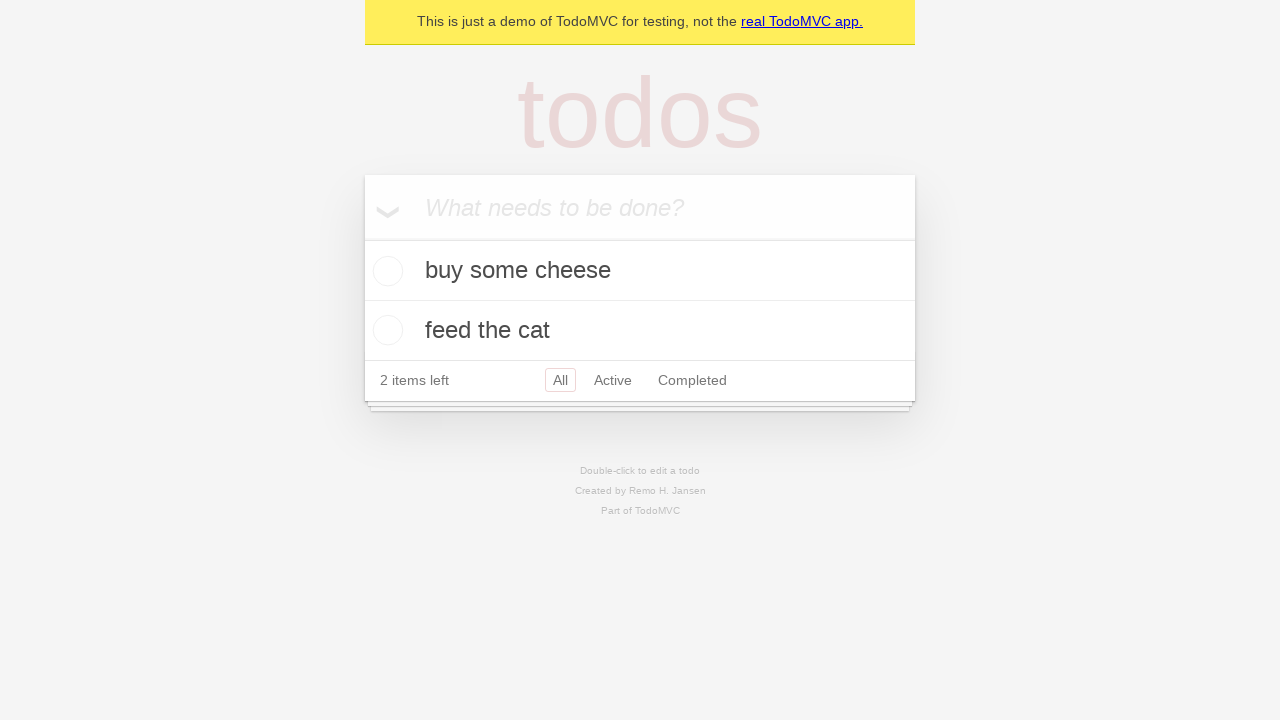

Filled input field with third todo item 'book a doctors appointment' on internal:attr=[placeholder="What needs to be done?"i]
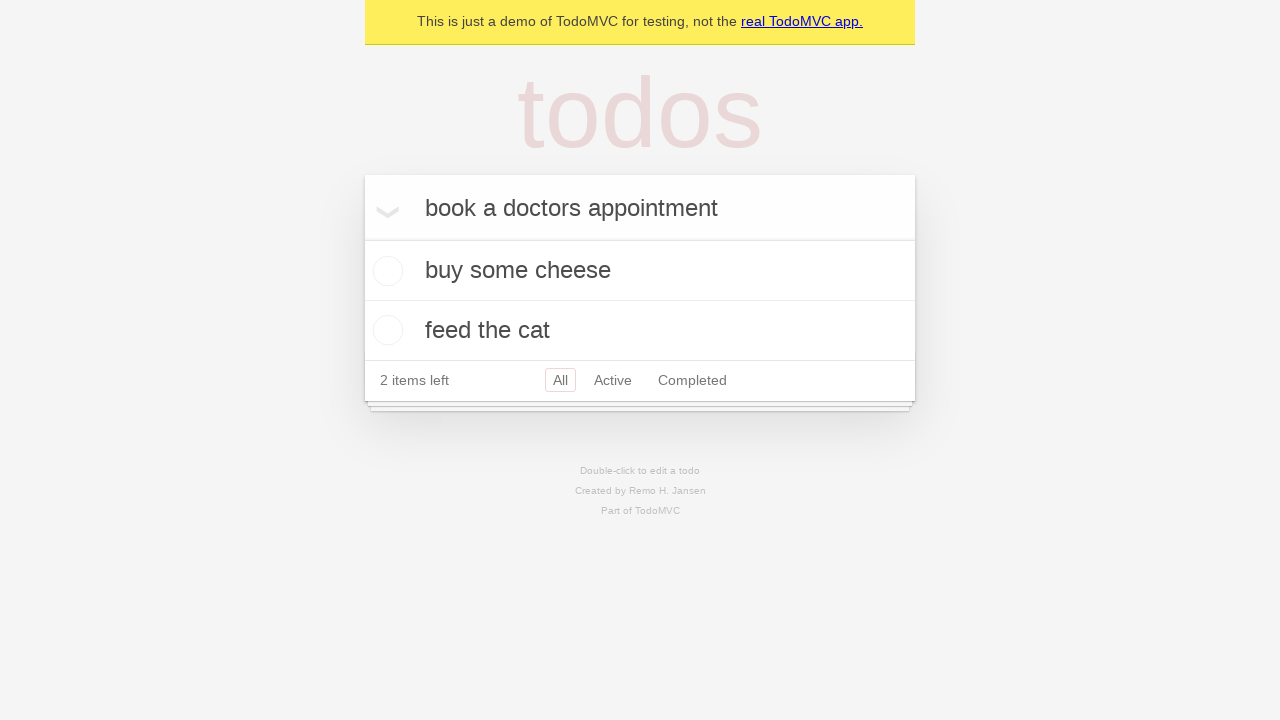

Pressed Enter to add third todo item on internal:attr=[placeholder="What needs to be done?"i]
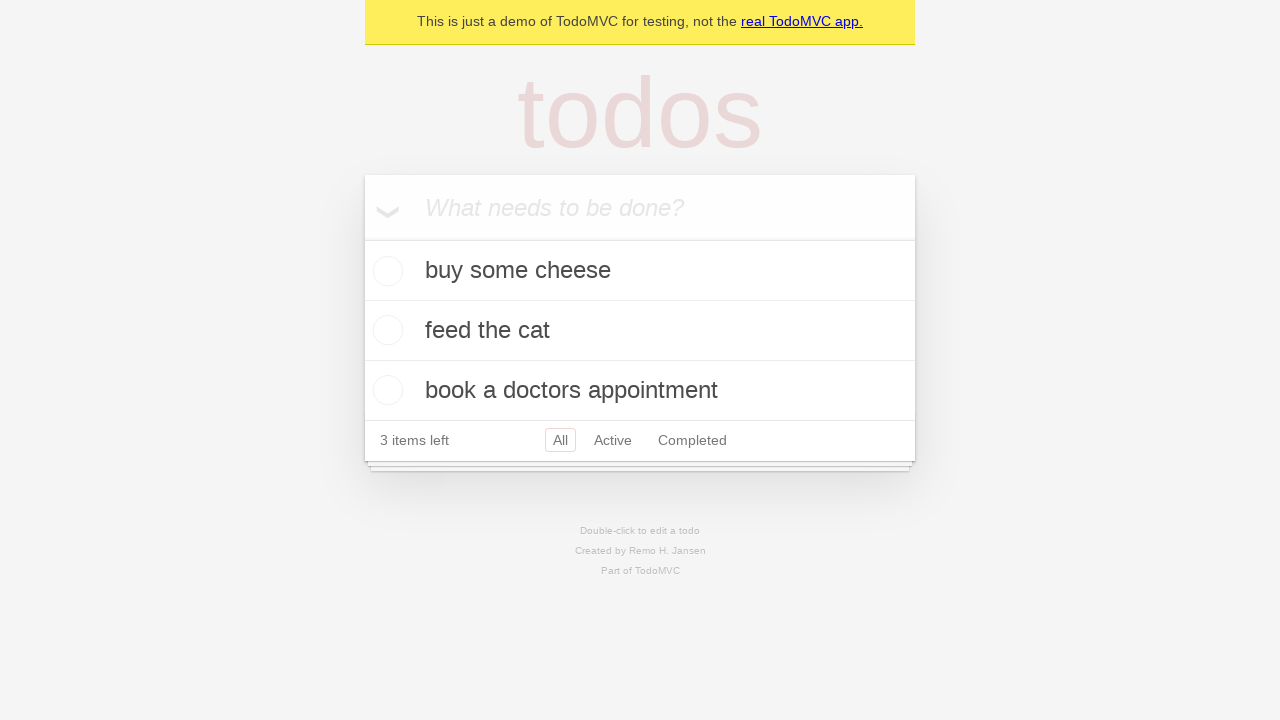

Checked the toggle all checkbox to mark all items as complete at (362, 238) on internal:label="Mark all as complete"i
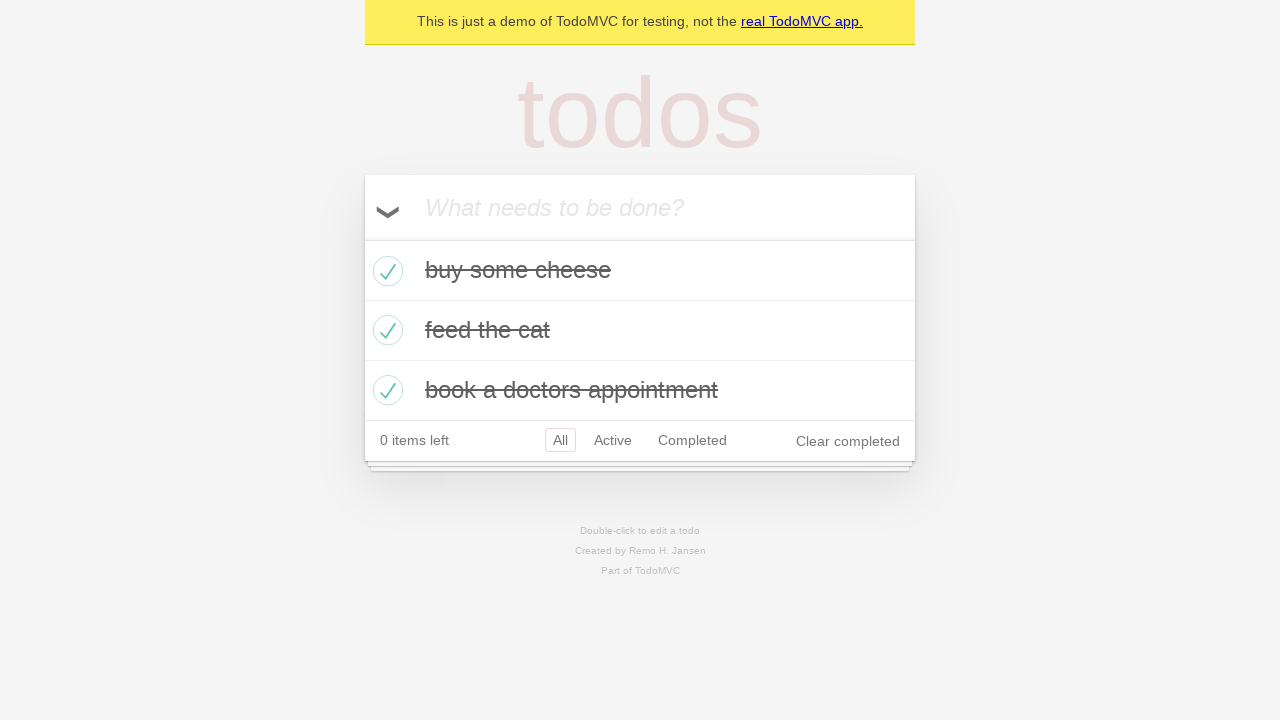

Unchecked the toggle all checkbox to mark all items as incomplete at (362, 238) on internal:label="Mark all as complete"i
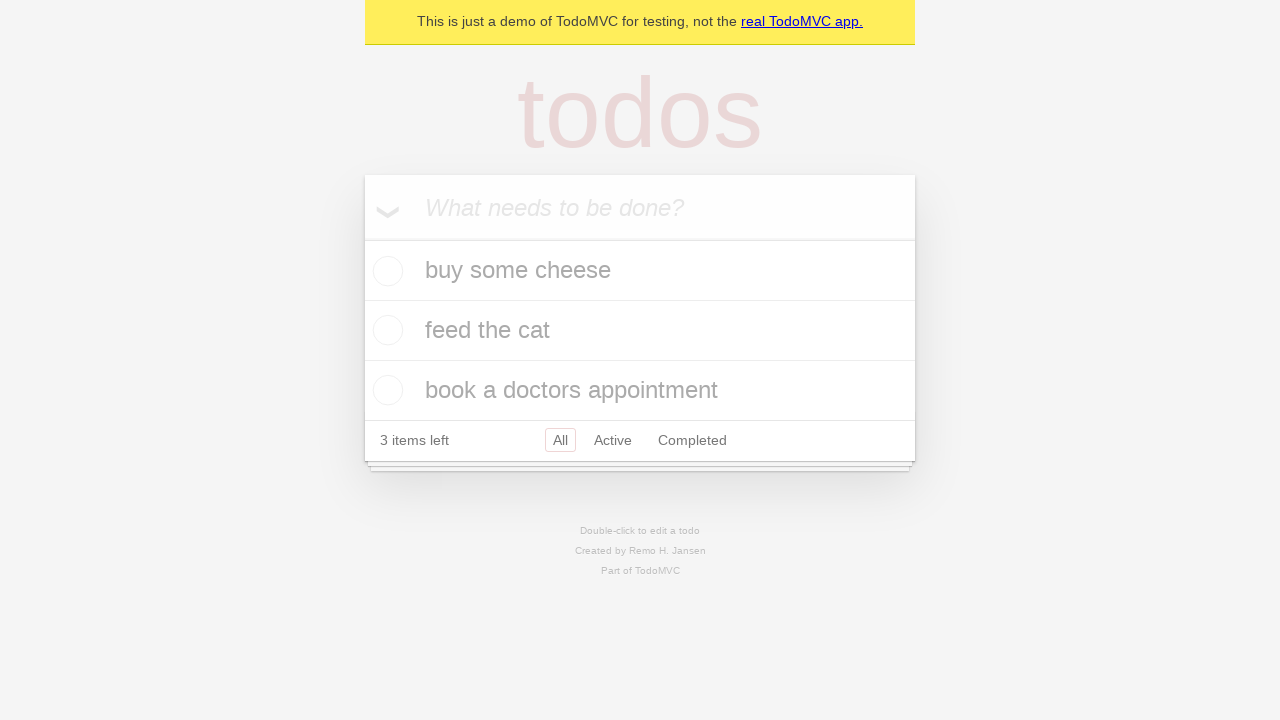

Waited for todo items to be visible, verifying they are not completed
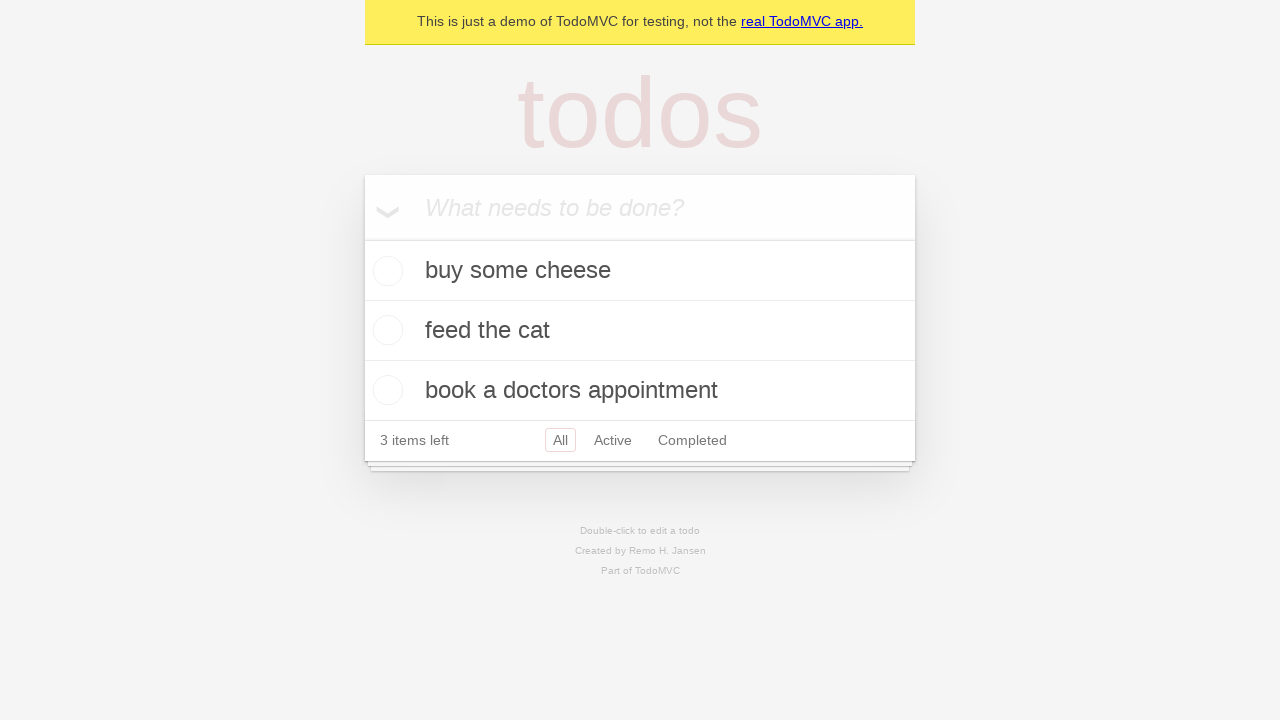

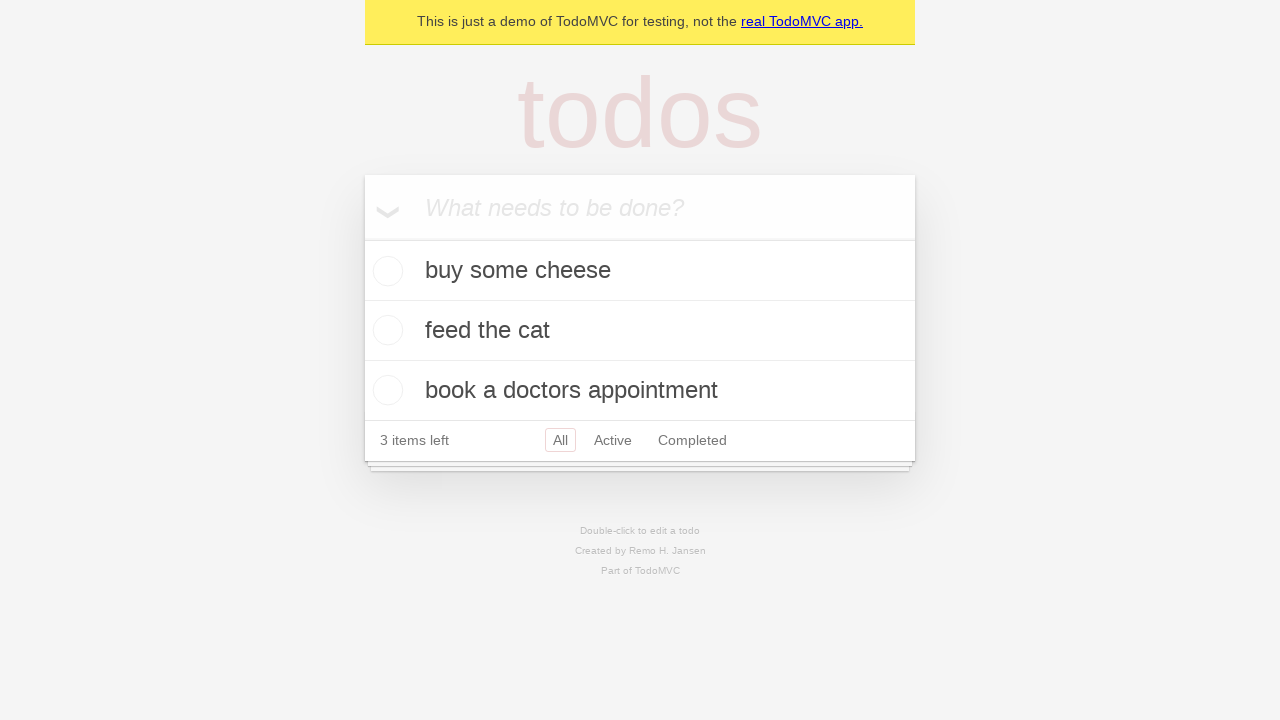